Navigates to VK Company's projects page (Russian version) and clicks the English language toggle button to switch the page language.

Starting URL: https://vk.company/ru/projects/

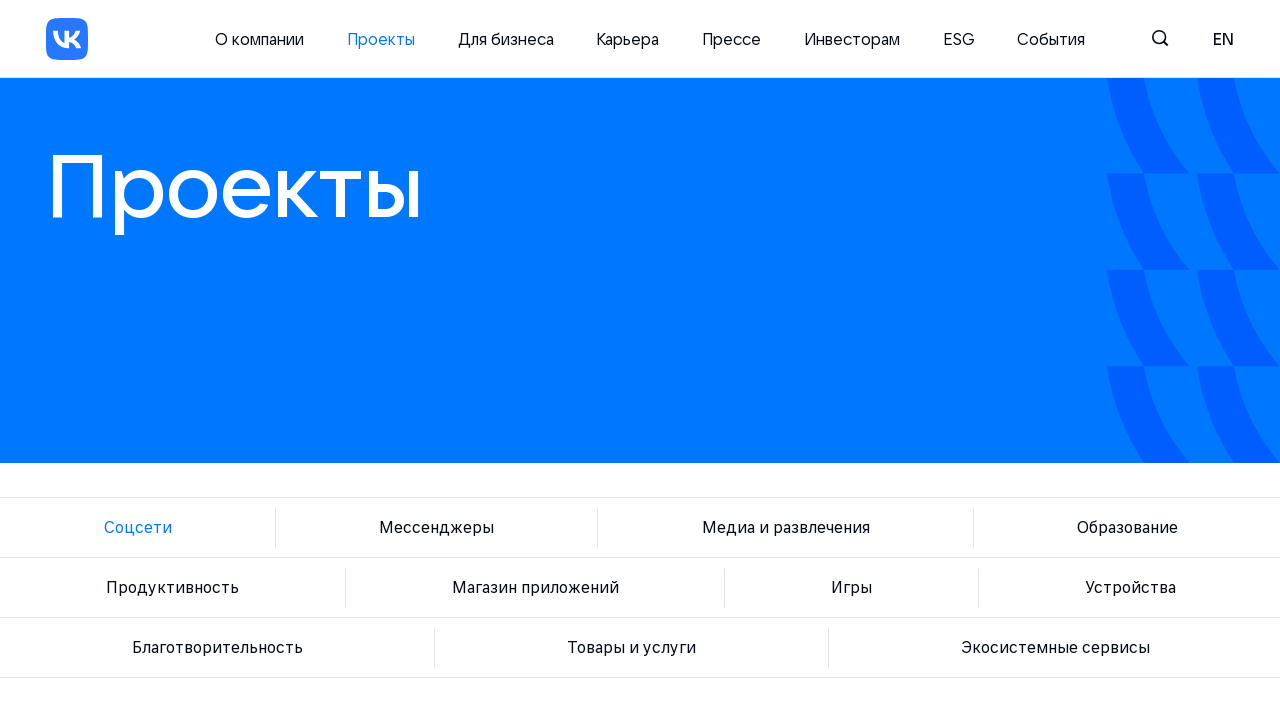

English language button became visible
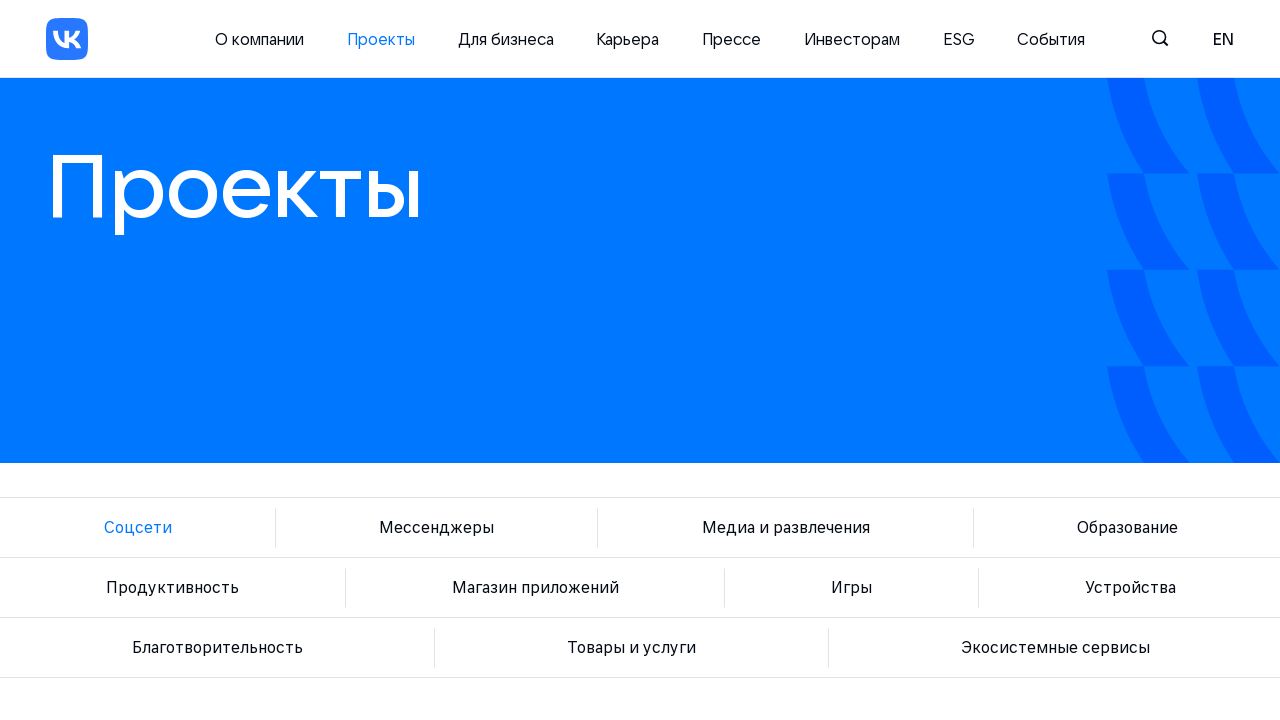

Clicked English language toggle button at (1223, 39) on xpath=//button[@aria-label='English']
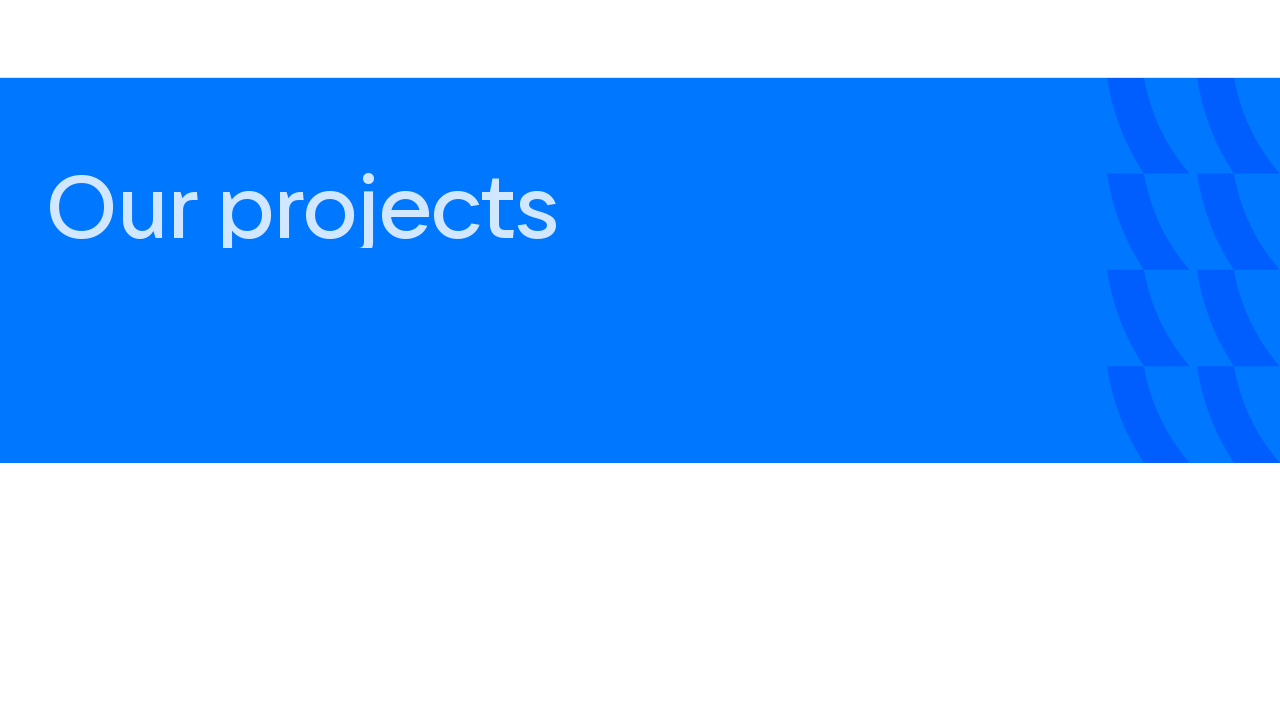

Page loaded after language switch to English
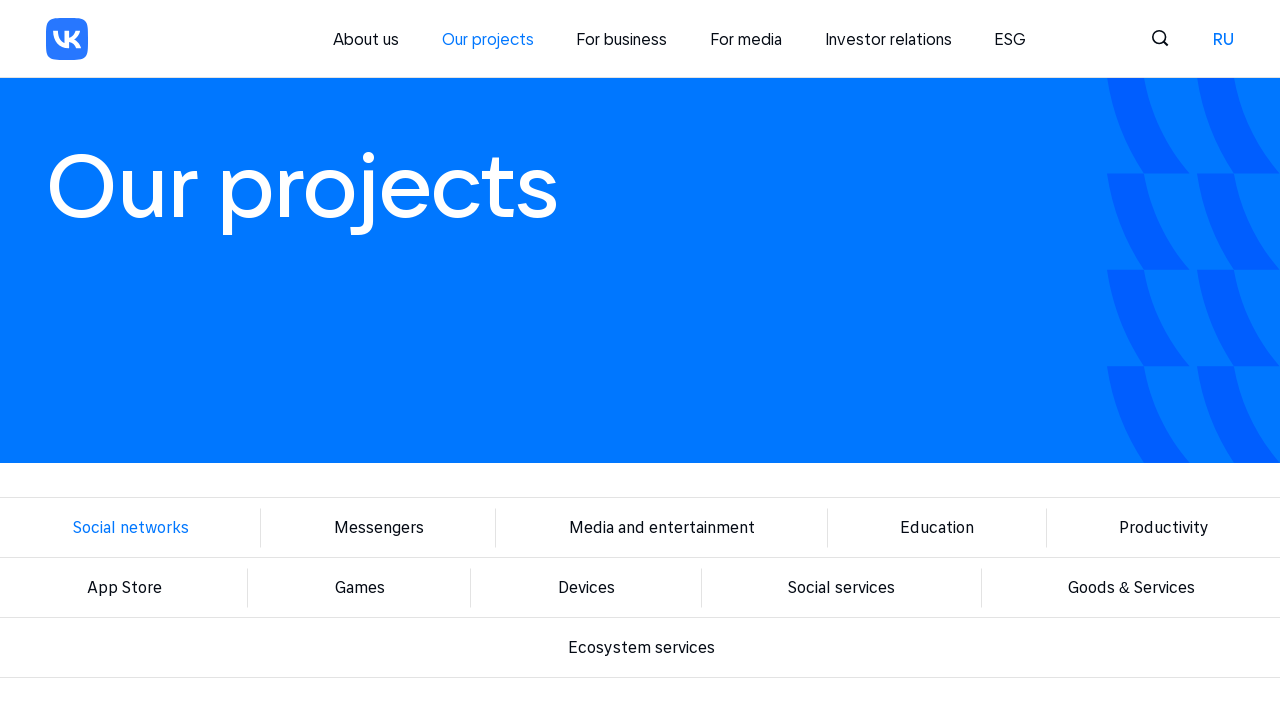

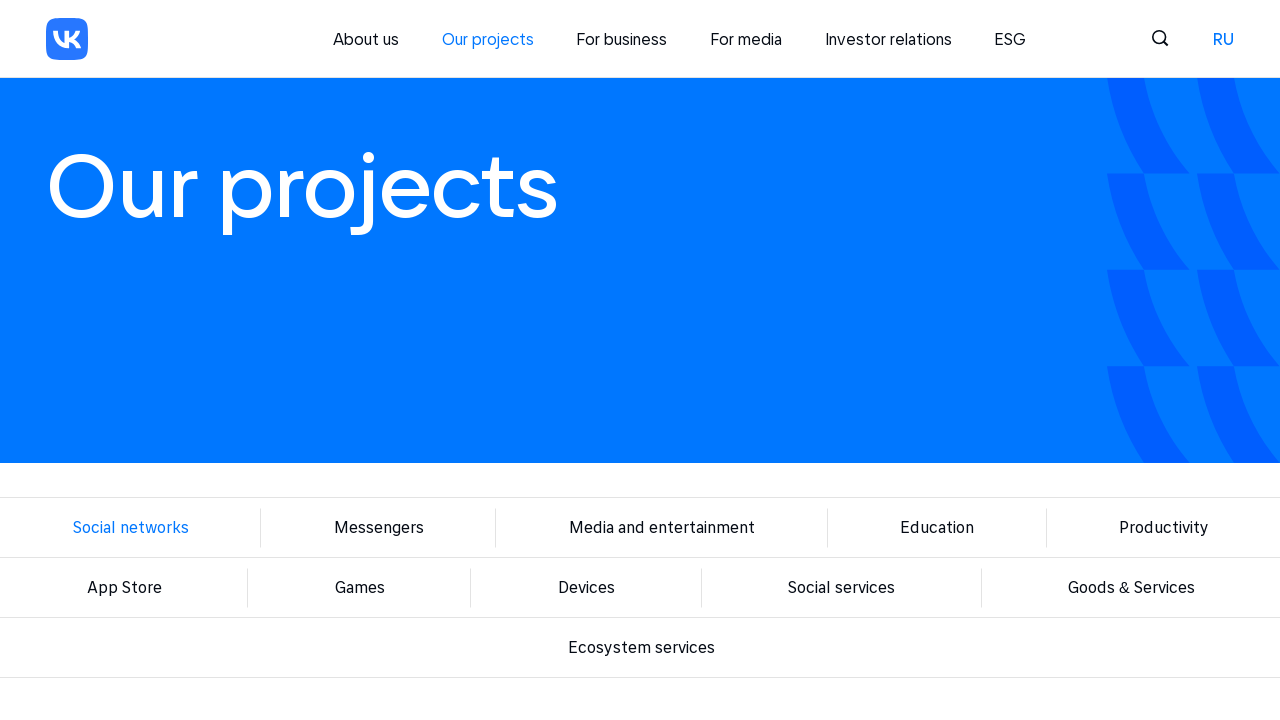